Tests triangle classifier with sides 4, 5, 6 expecting "Scalene" result

Starting URL: https://testpages.eviltester.com/styled/apps/triangle/triangle001.html

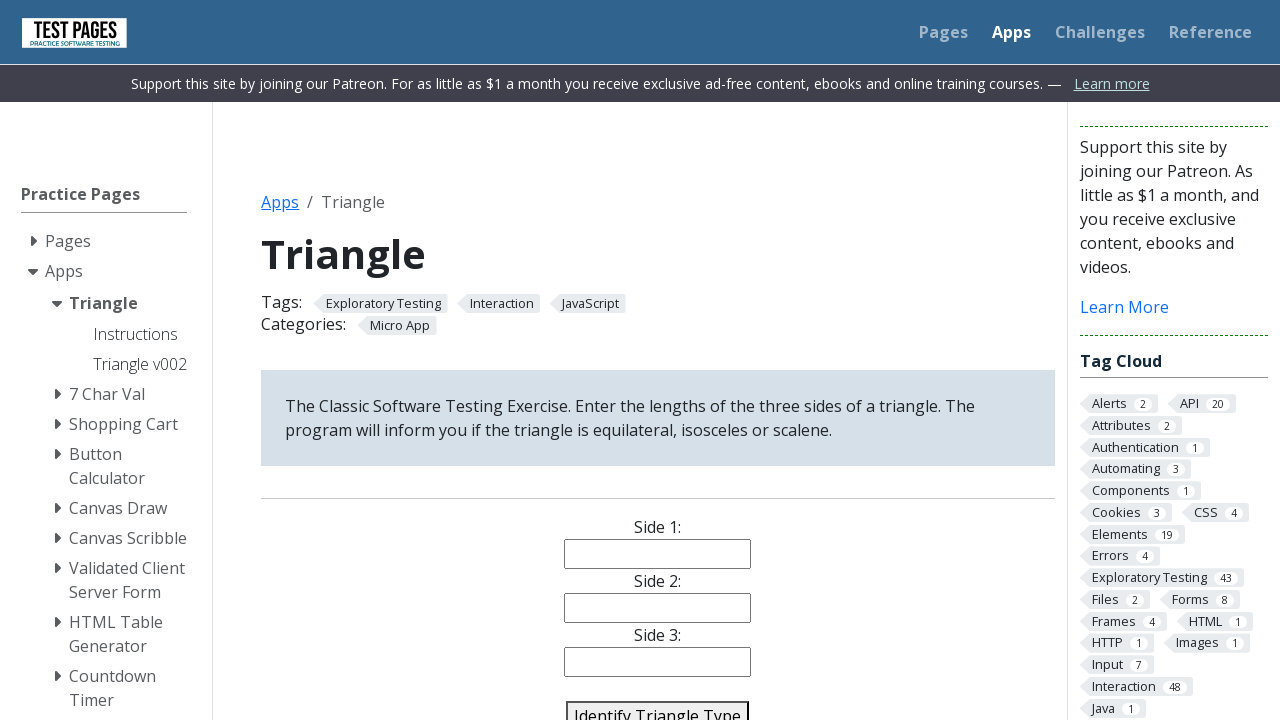

Filled side 1 field with value 4 on #side1
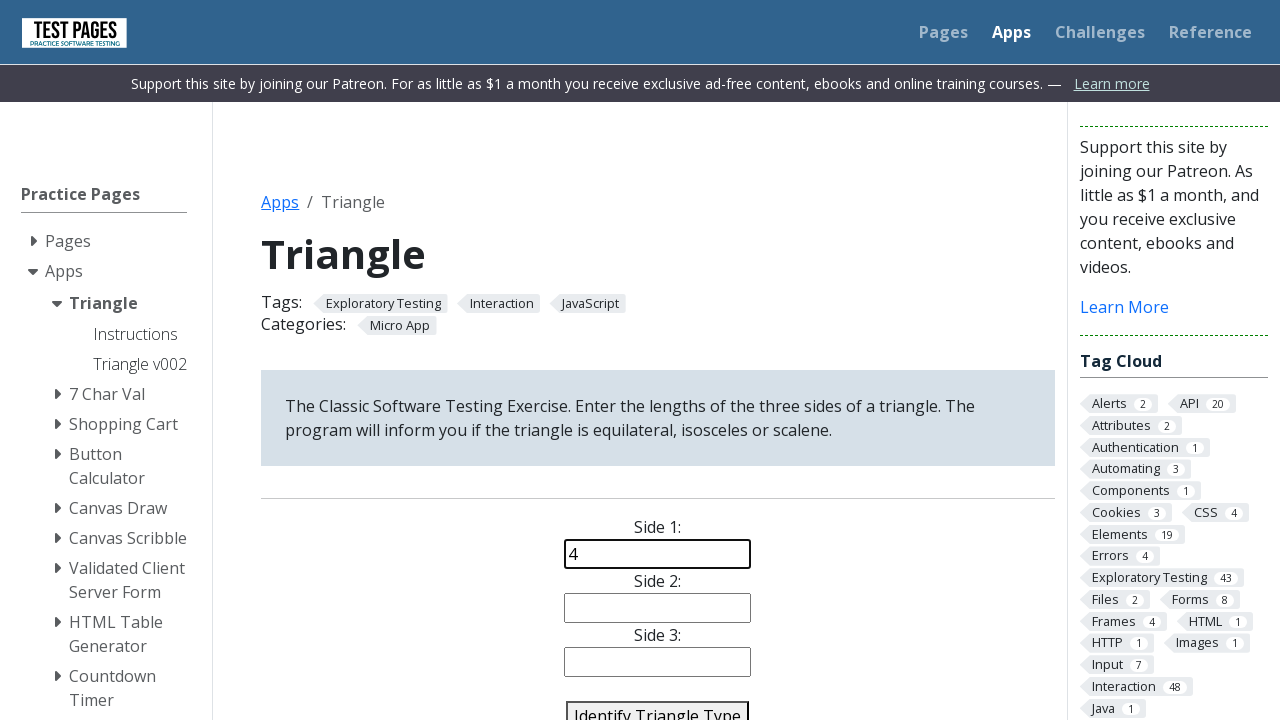

Filled side 2 field with value 5 on #side2
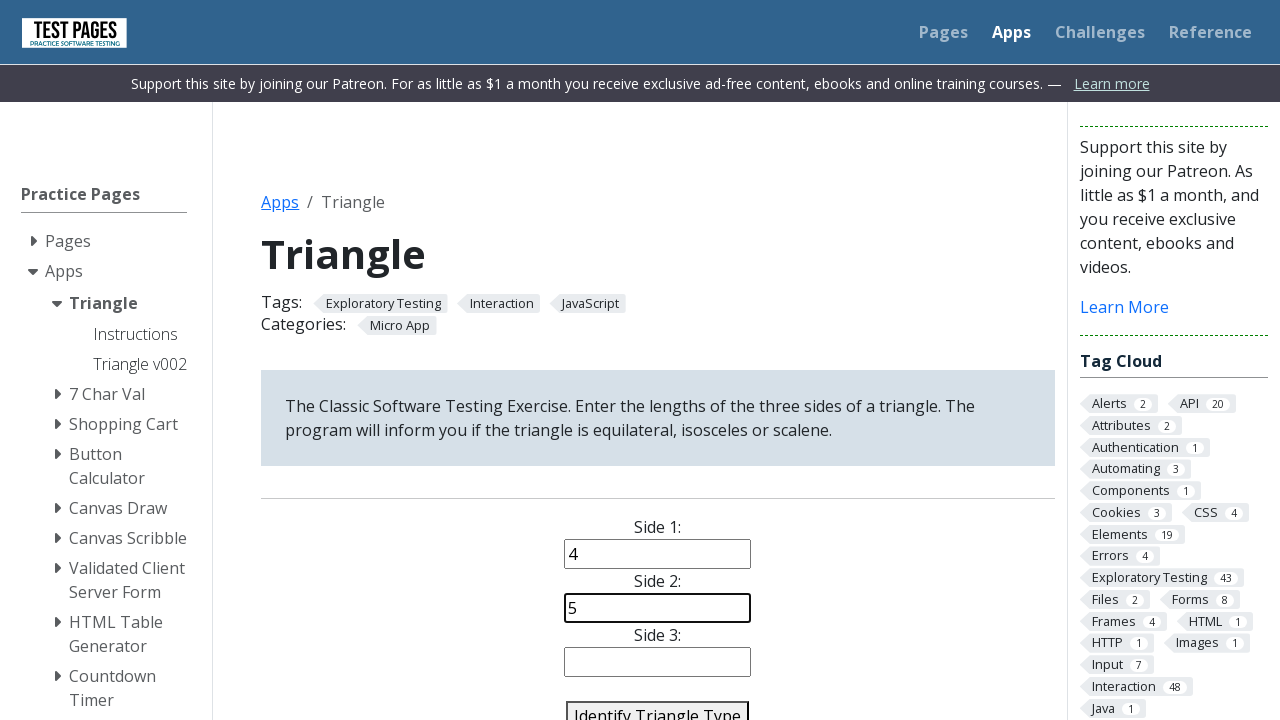

Filled side 3 field with value 6 on #side3
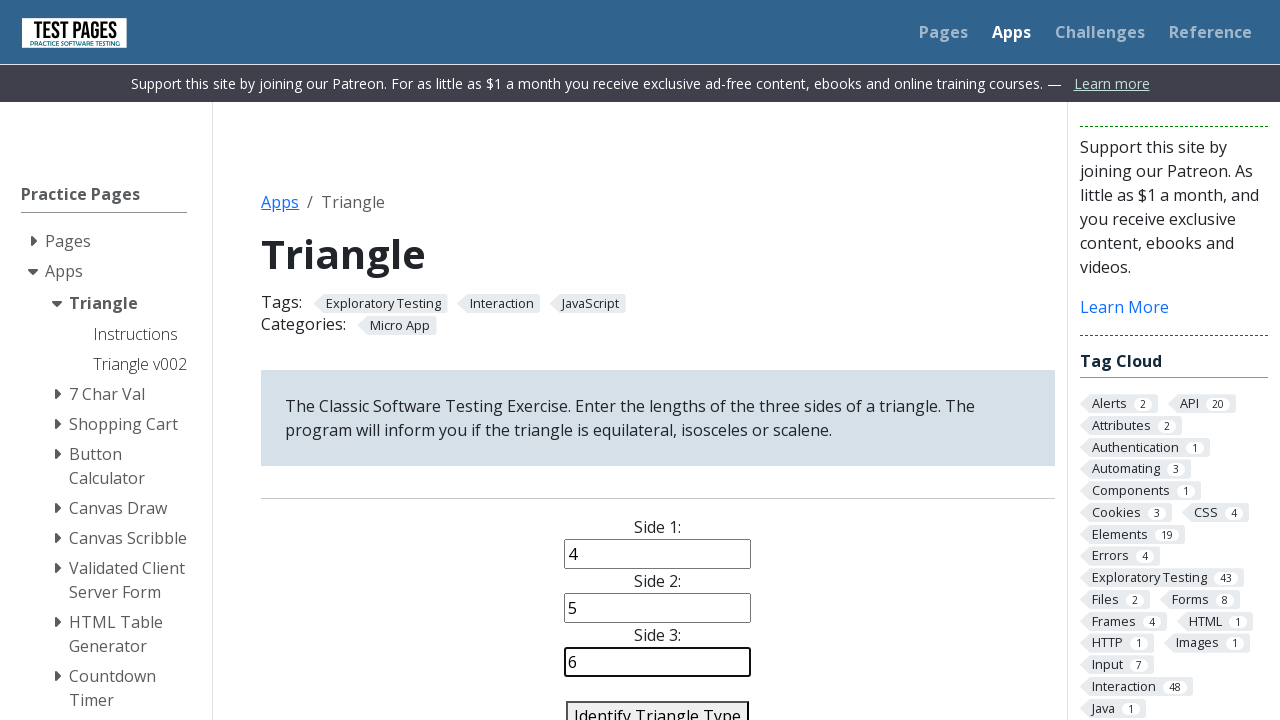

Clicked the identify triangle button at (658, 705) on #identify-triangle-action
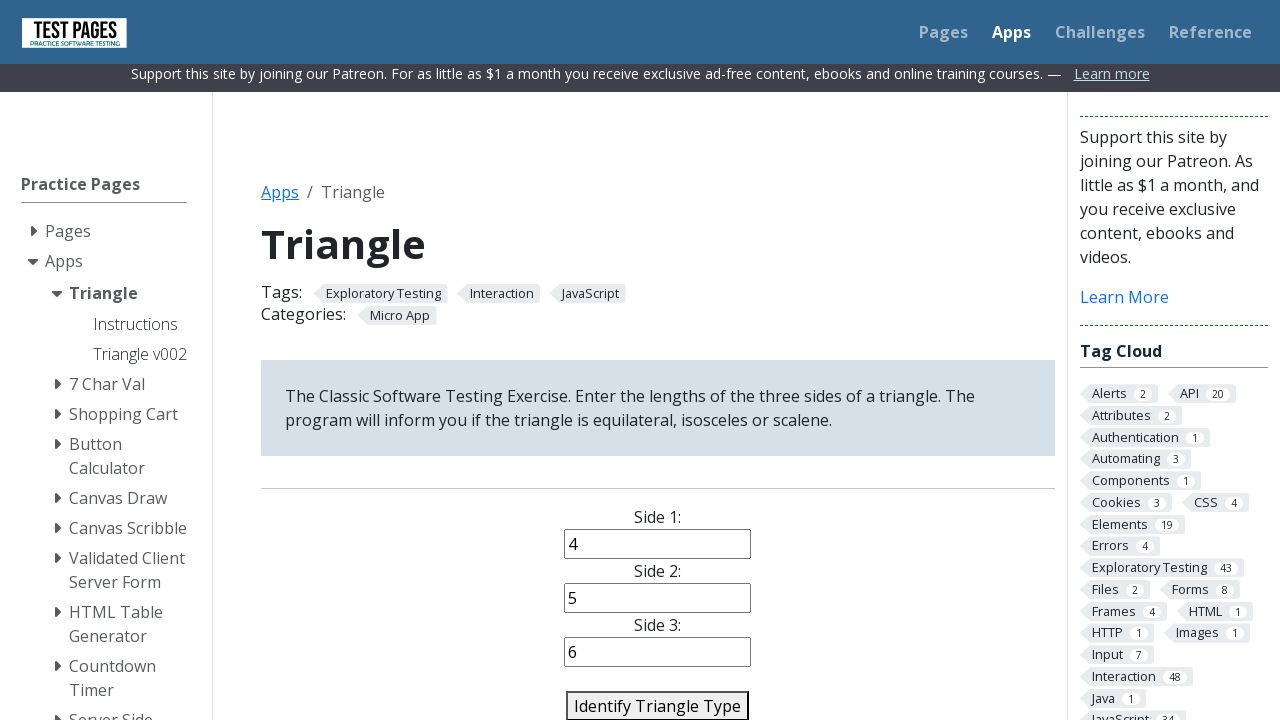

Triangle result loaded, displaying triangle type
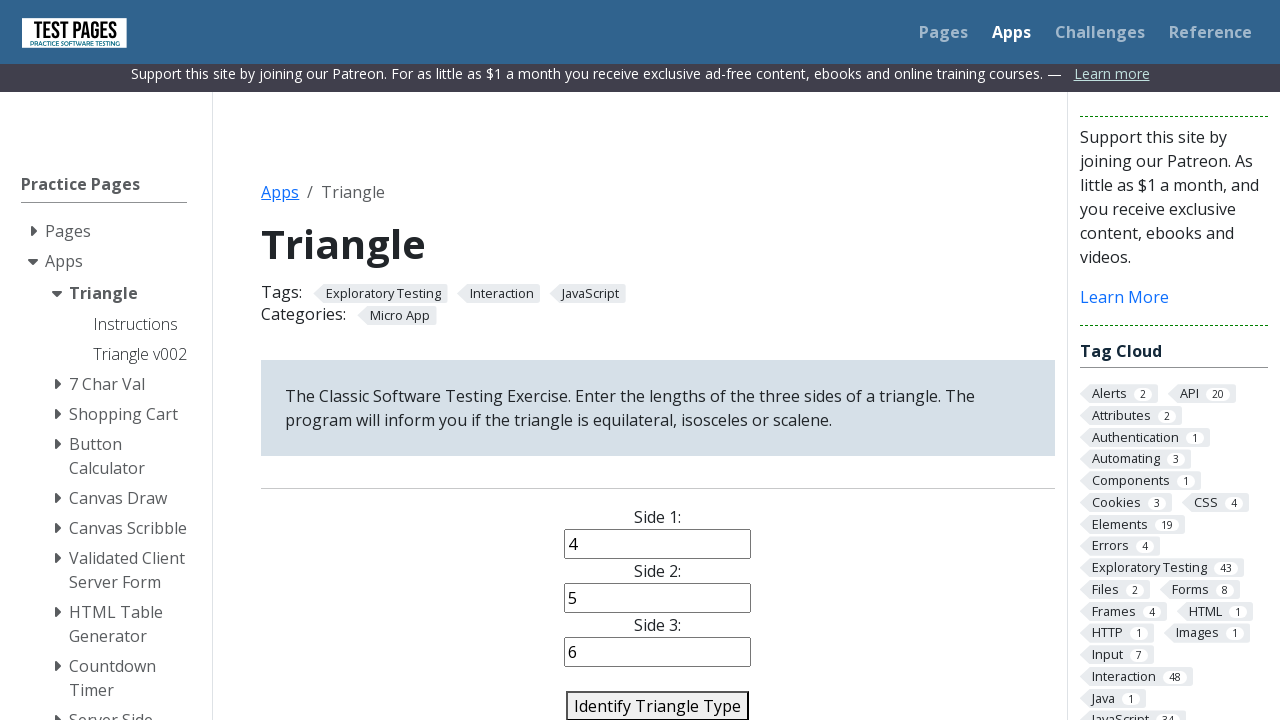

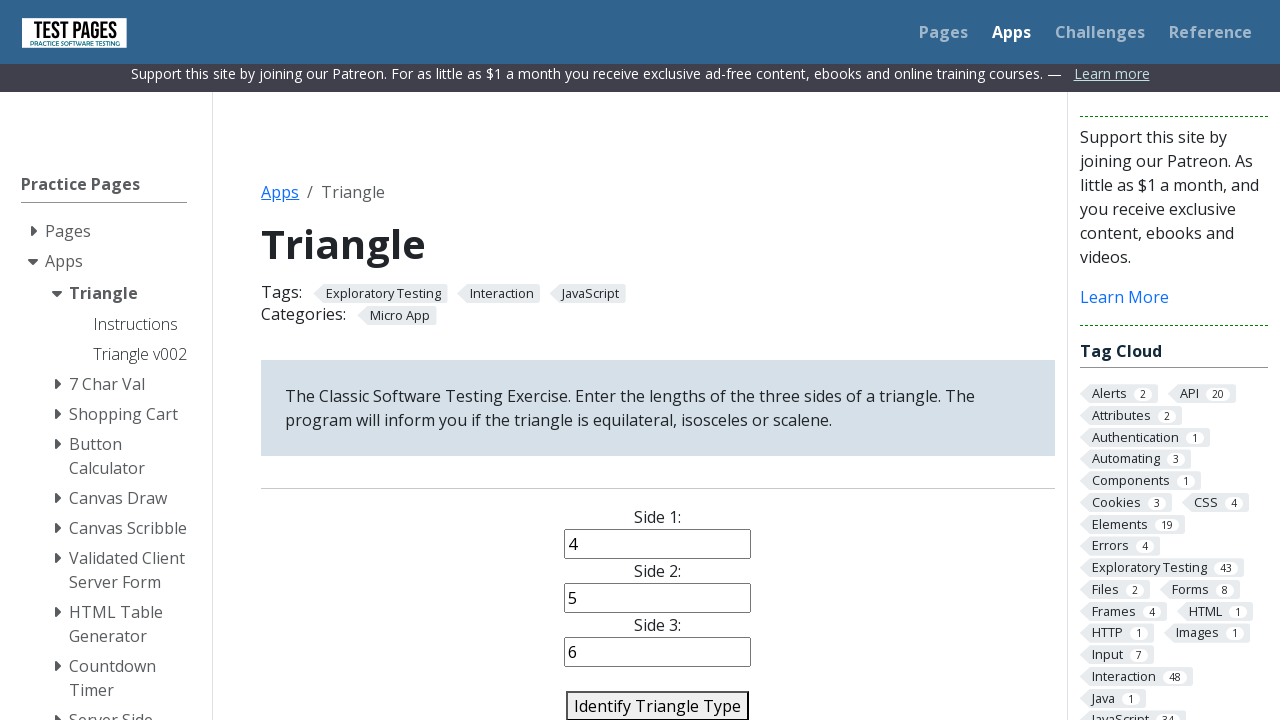